Tests dropdown functionality by selecting an option from a single-select dropdown and verifying the selection was successful

Starting URL: https://the-internet.herokuapp.com/dropdown

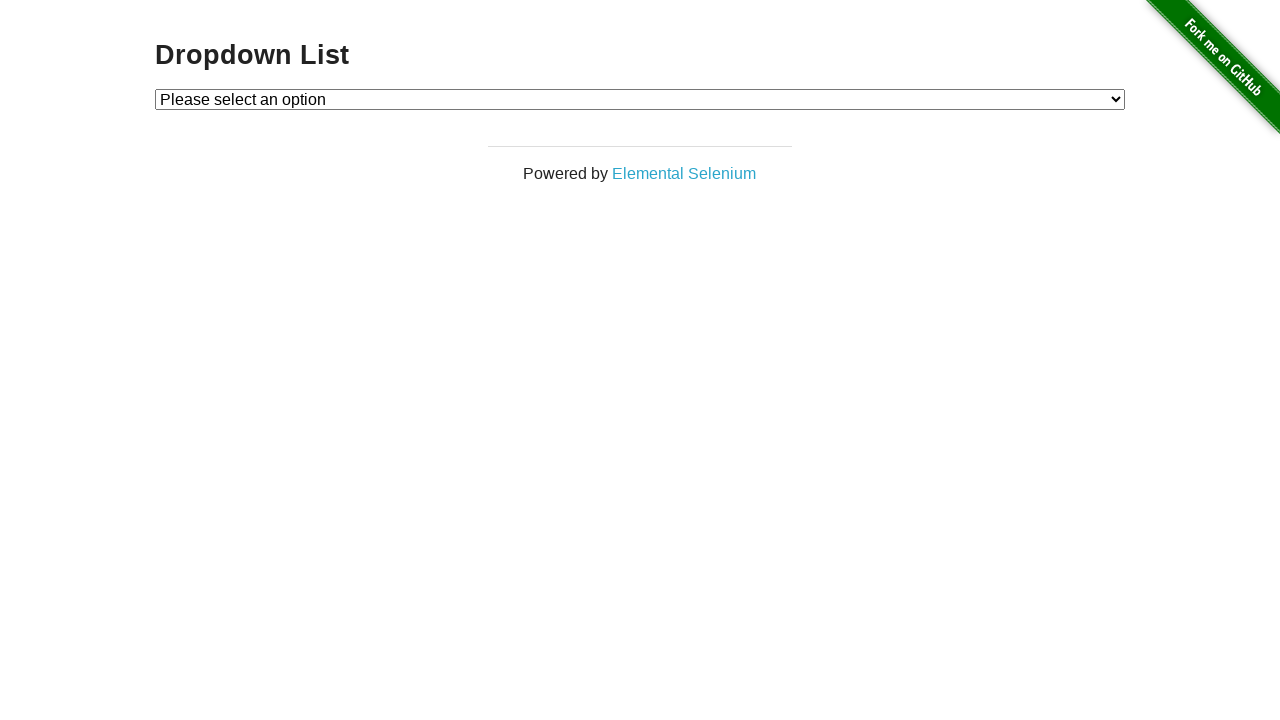

Selected 'Option 1' from the dropdown on #dropdown
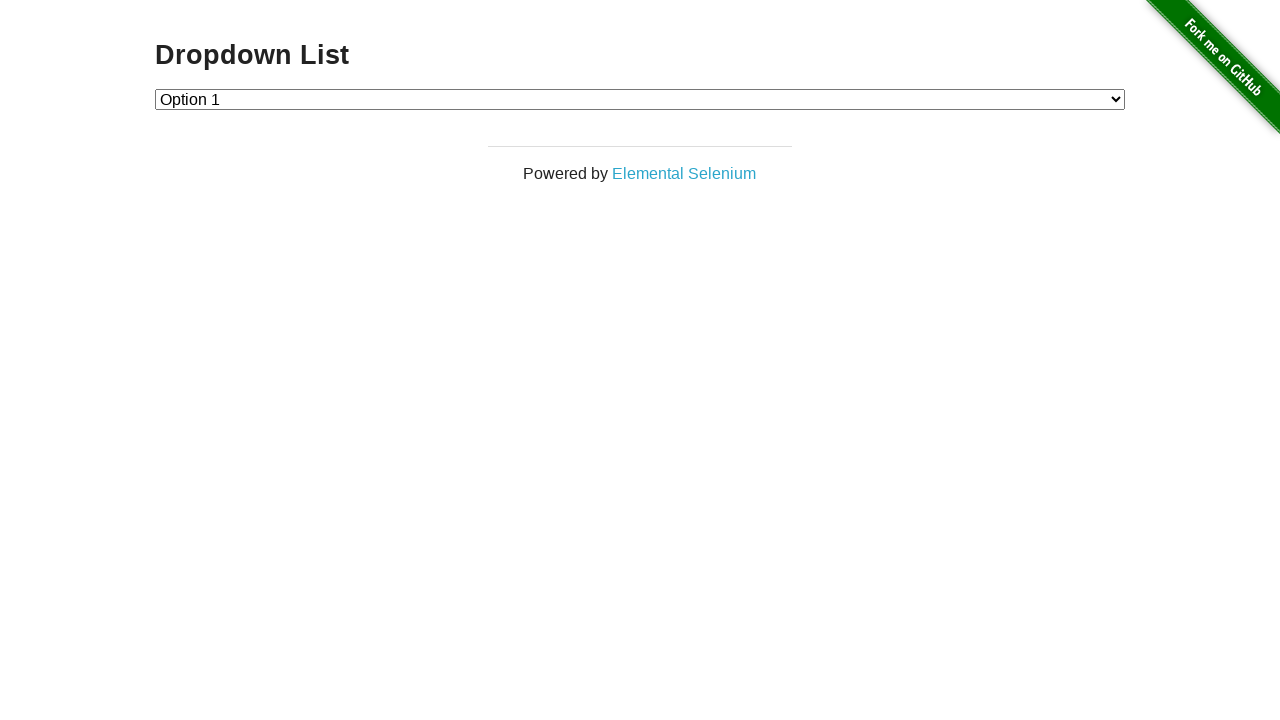

Located the selected option element
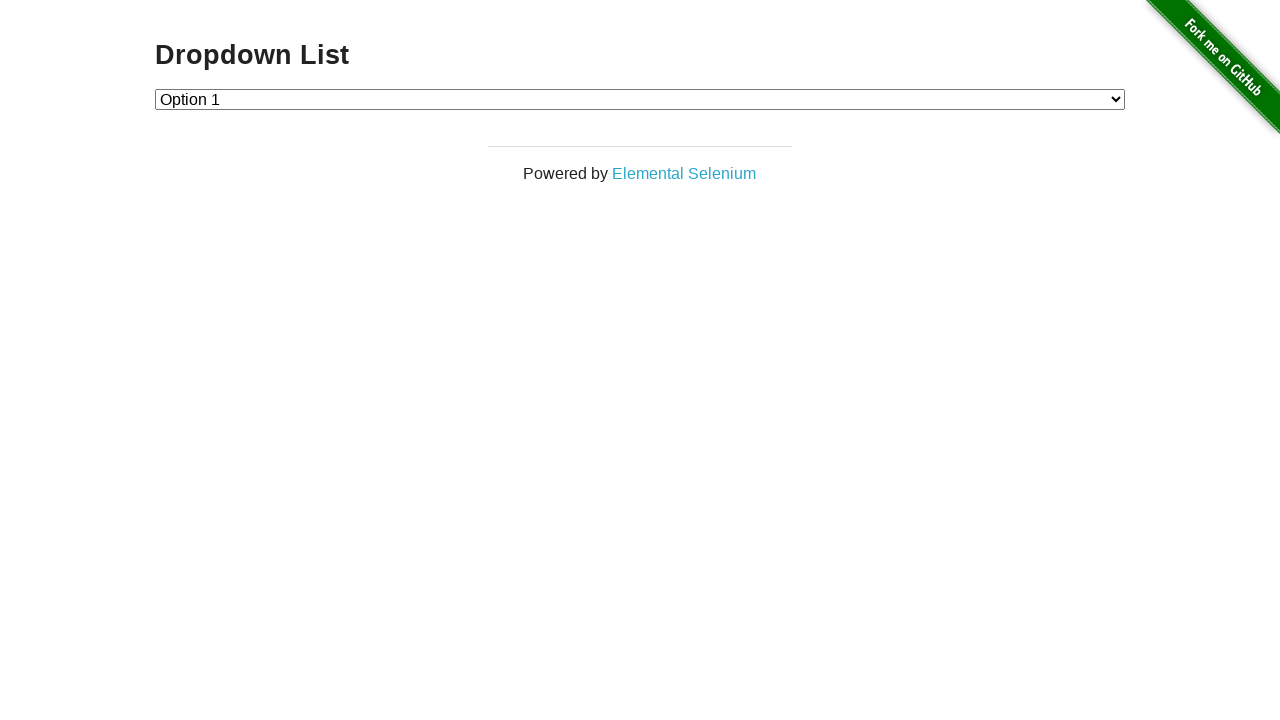

Verified that Option 1 is selected in the dropdown
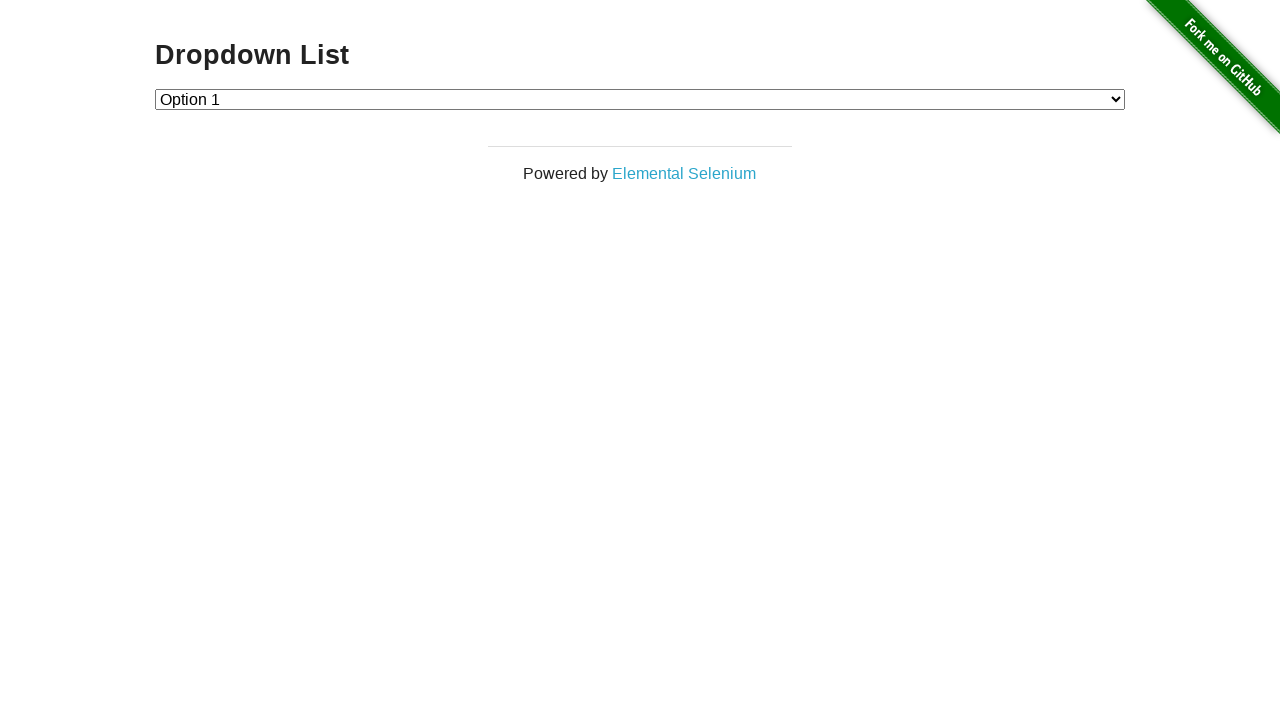

Located the dropdown element
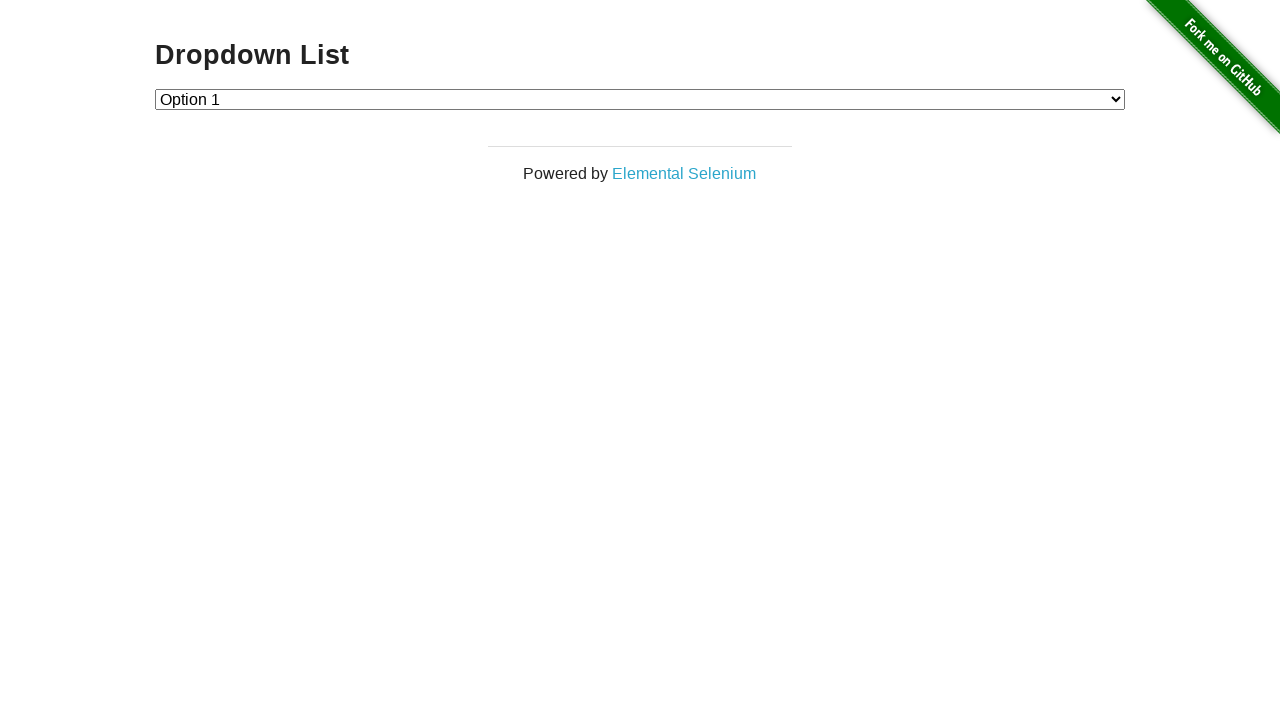

Checked if dropdown supports multiple selection
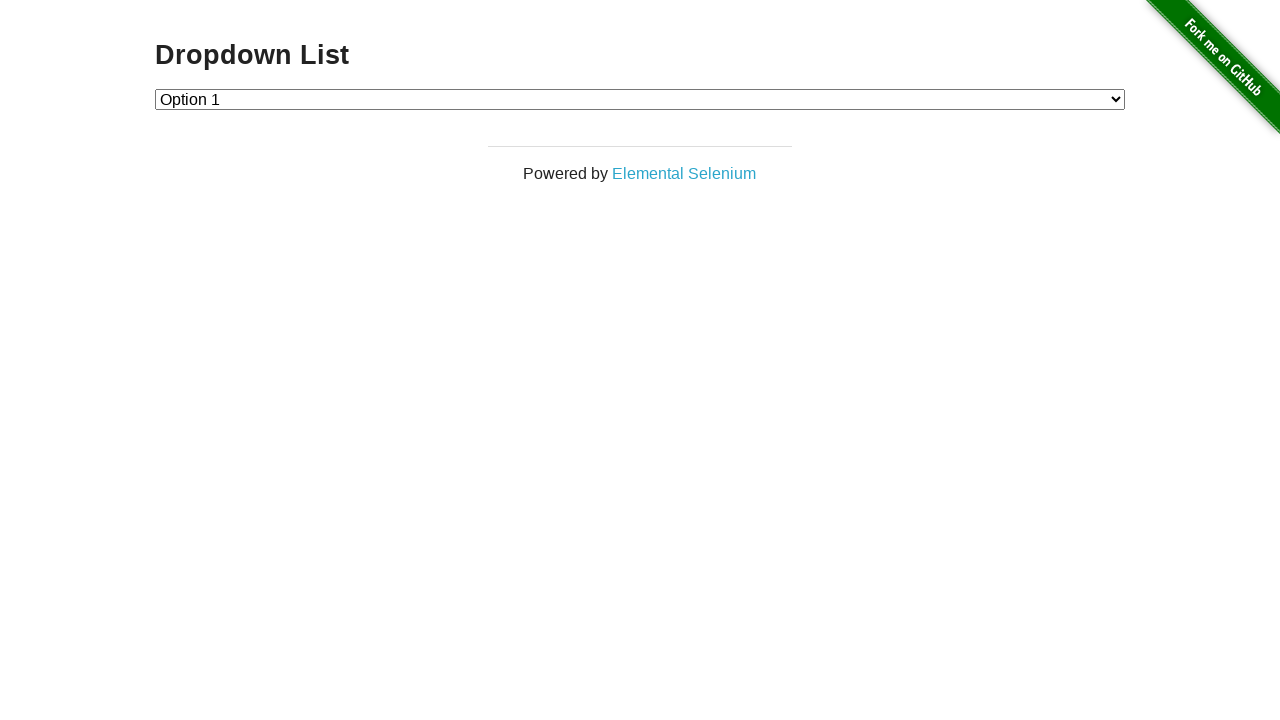

Verified that dropdown is a single-select dropdown
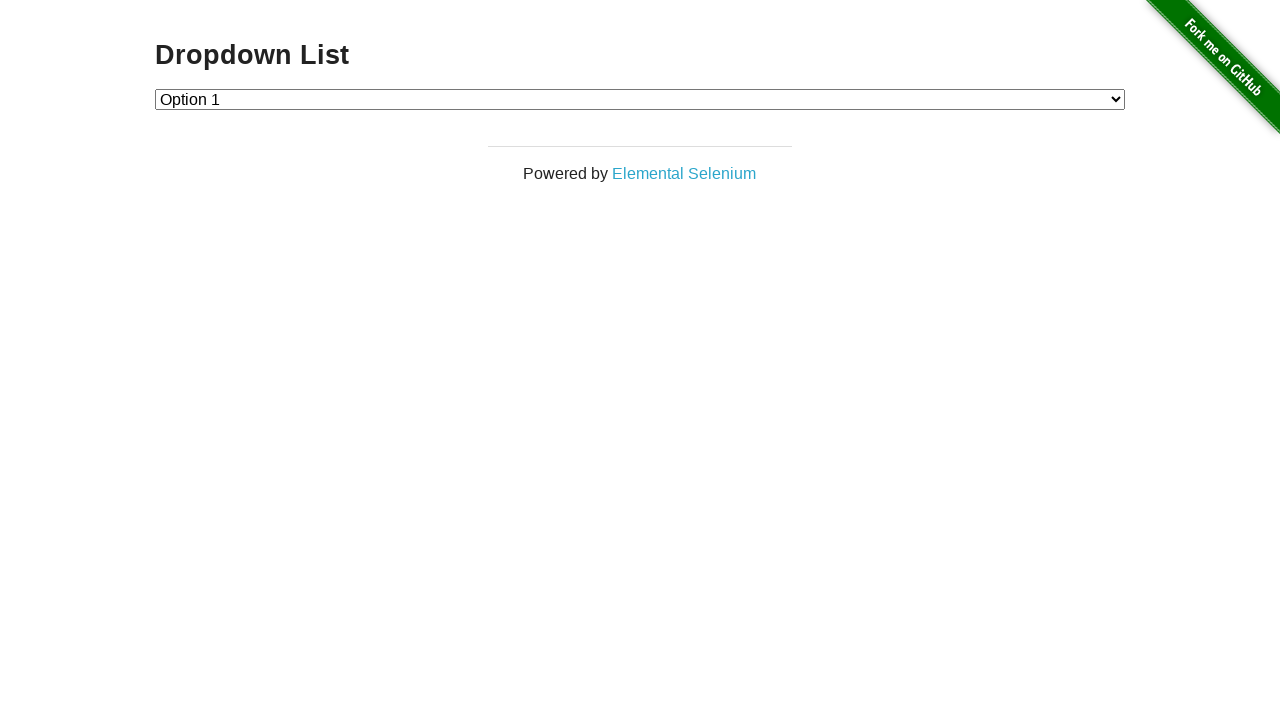

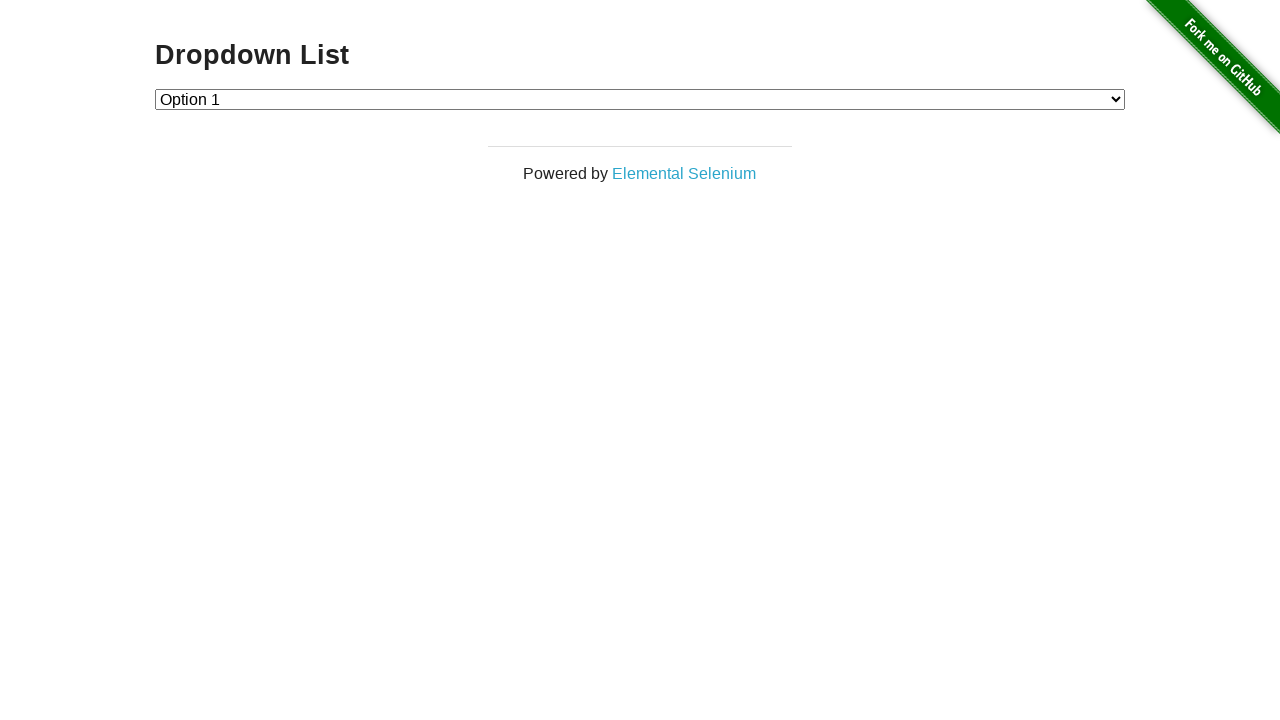